Tests login form validation by clicking the login button without entering credentials and verifying that the appropriate error message "Username is required" is displayed.

Starting URL: https://www.saucedemo.com/

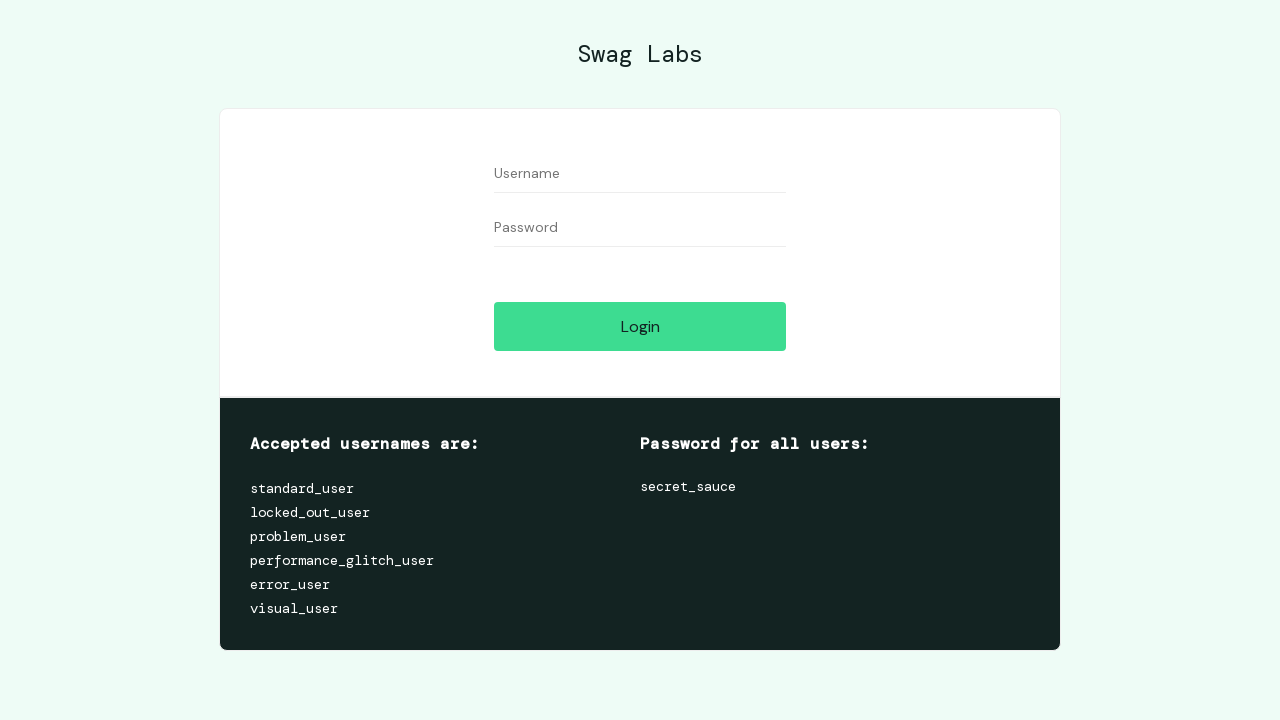

Clicked login button without entering credentials at (640, 326) on #login-button
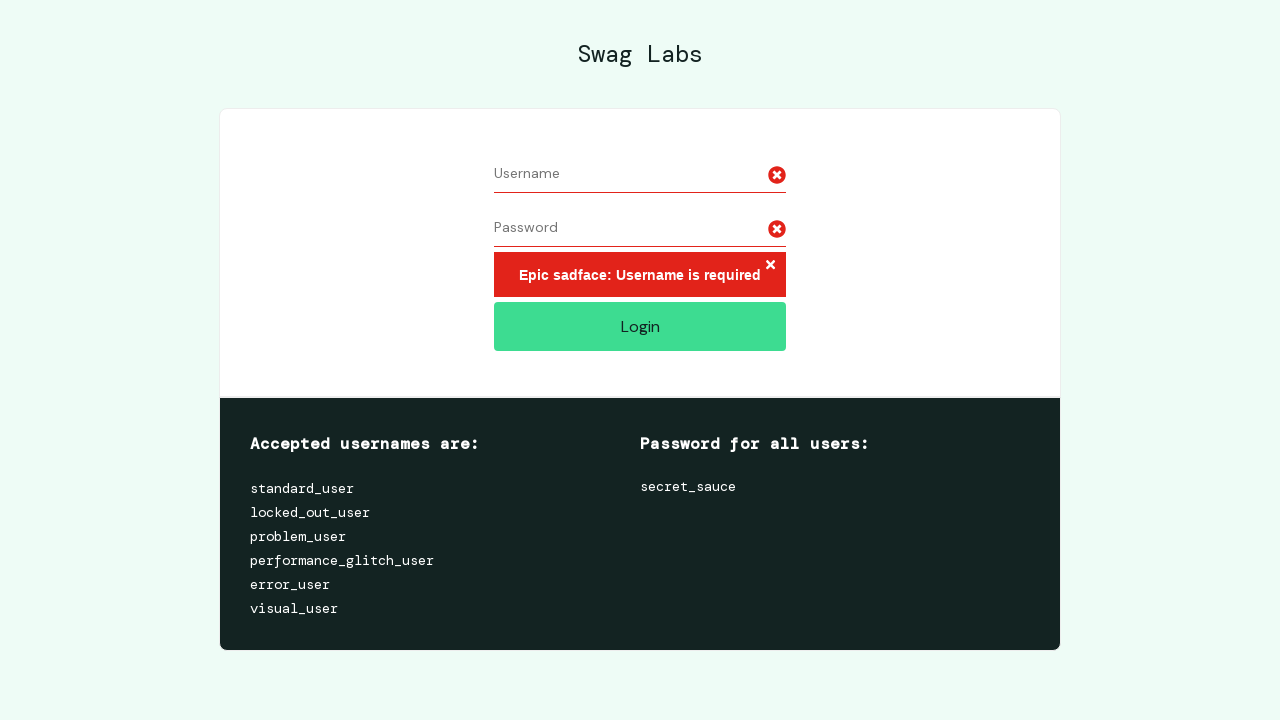

Verified that page URL remained at https://www.saucedemo.com/
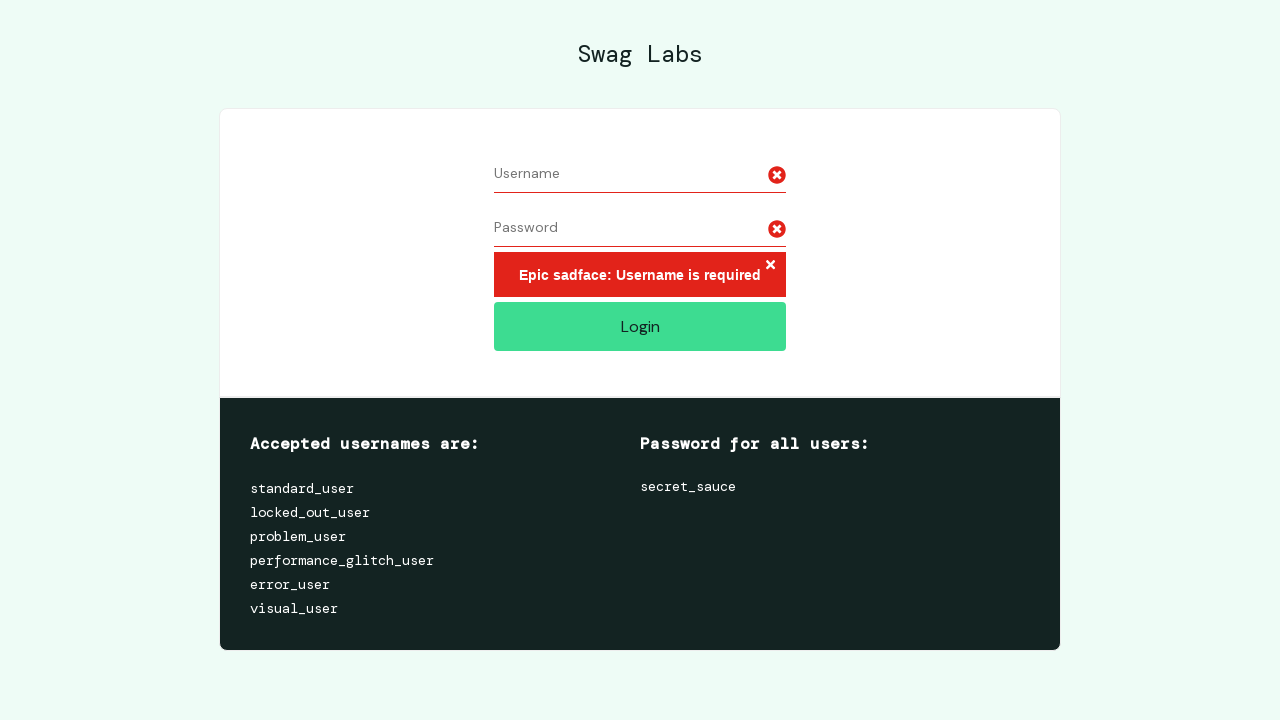

Error message container appeared
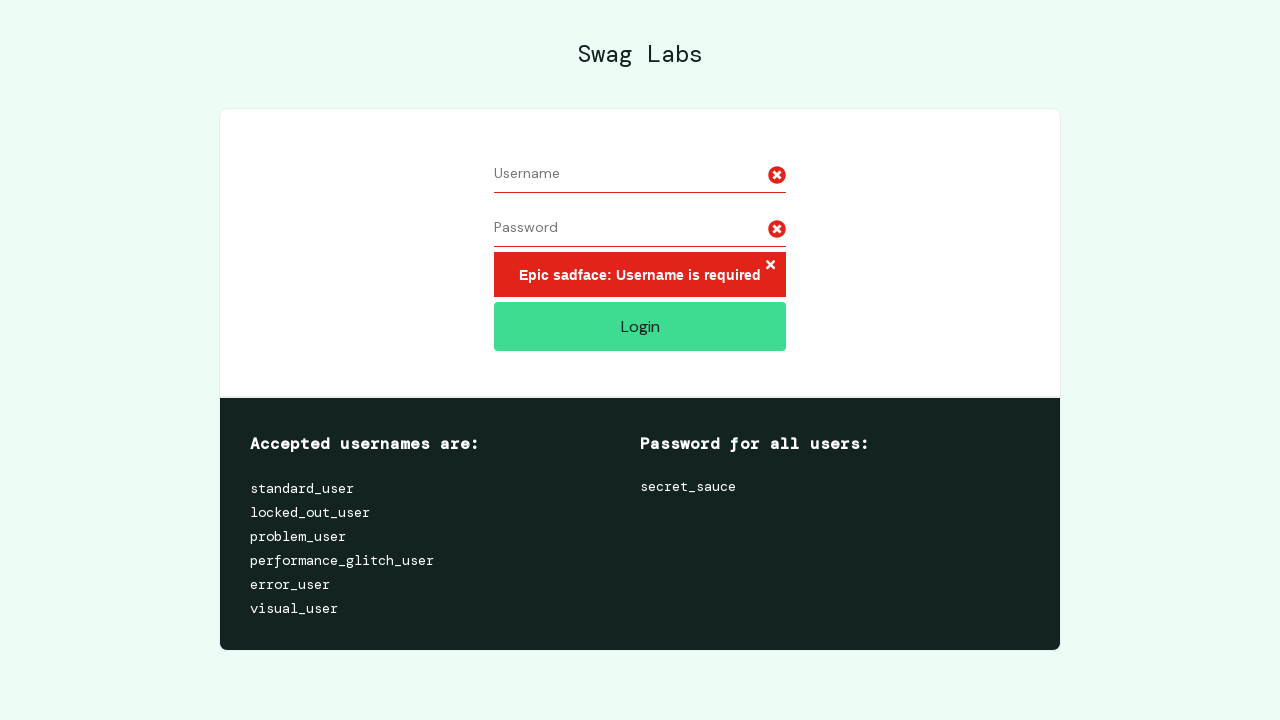

Verified error message 'Epic sadface: Username is required' is displayed
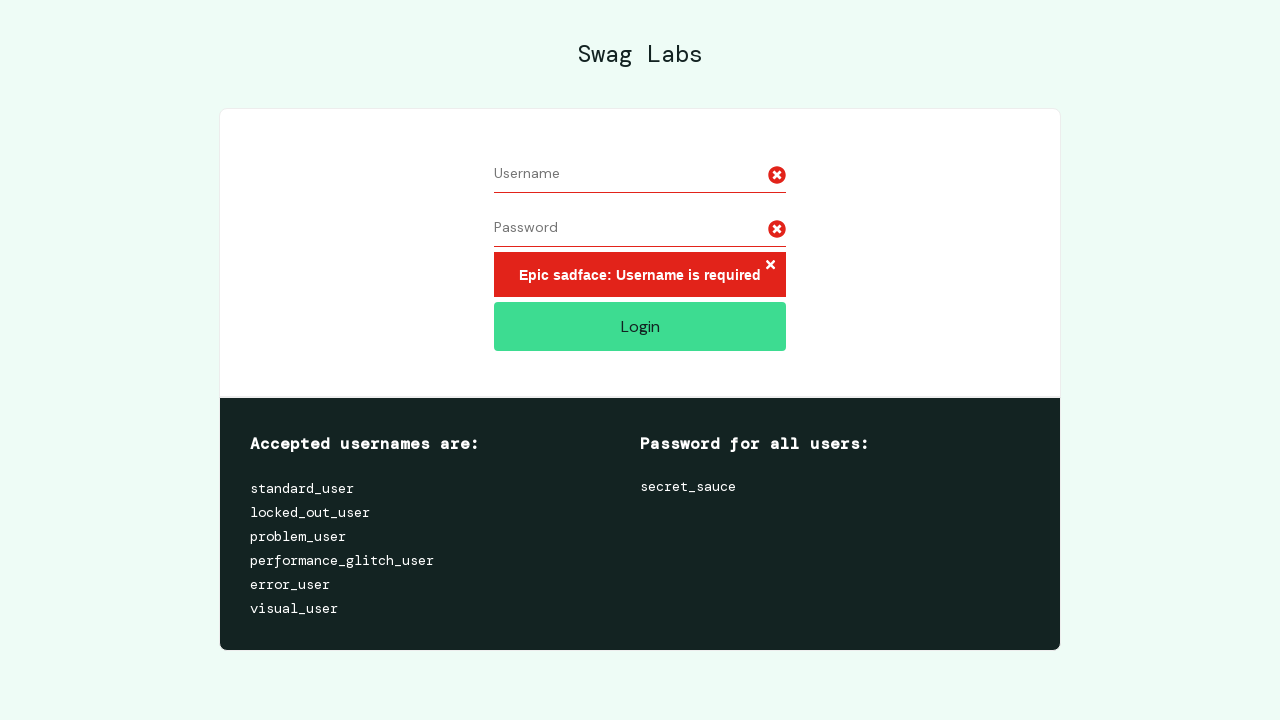

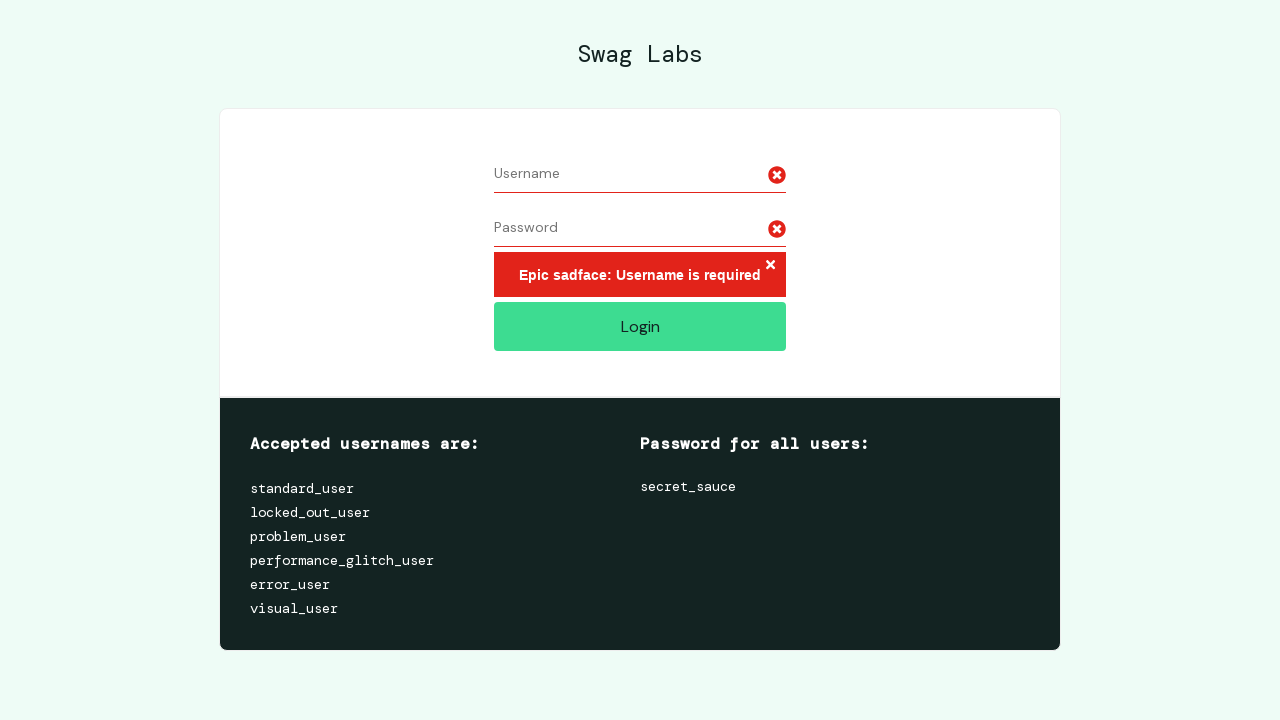